Tests multiple window handling by opening new tabs multiple times and switching between them to verify their titles

Starting URL: http://the-internet.herokuapp.com/windows

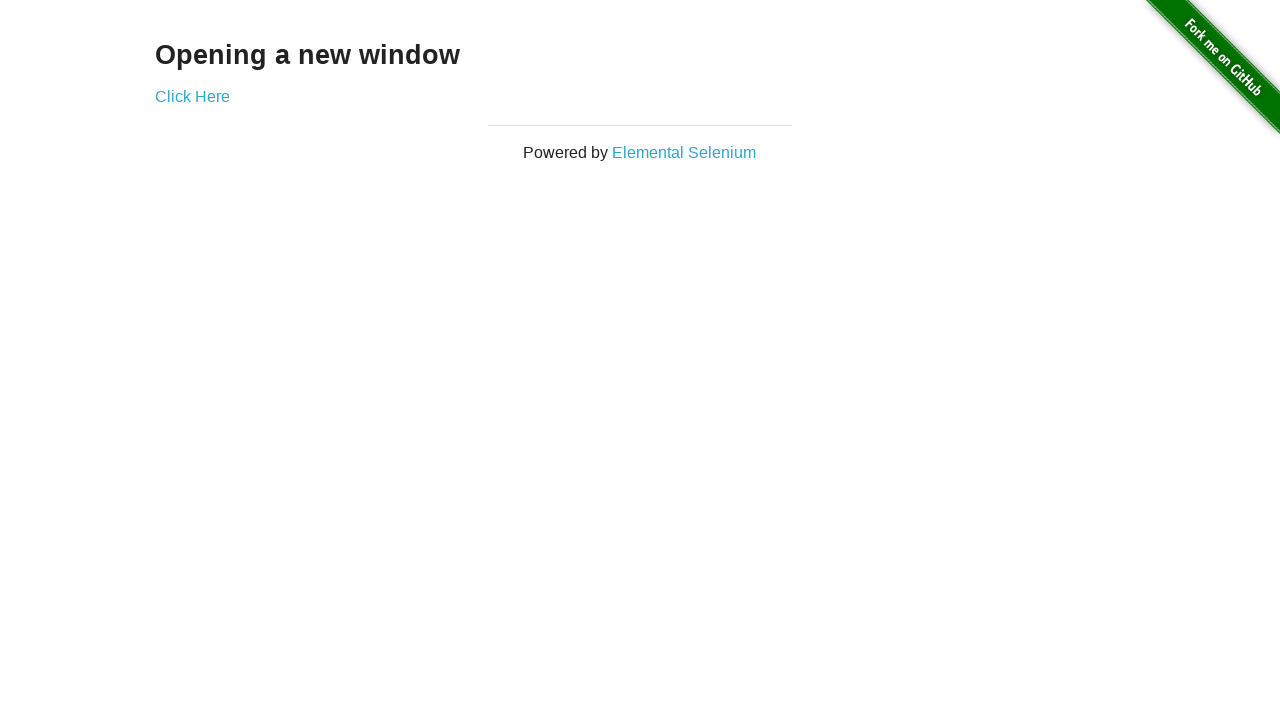

Clicked 'Click Here' link to open new tab (iteration 1) at (192, 96) on a:has-text('Click Here')
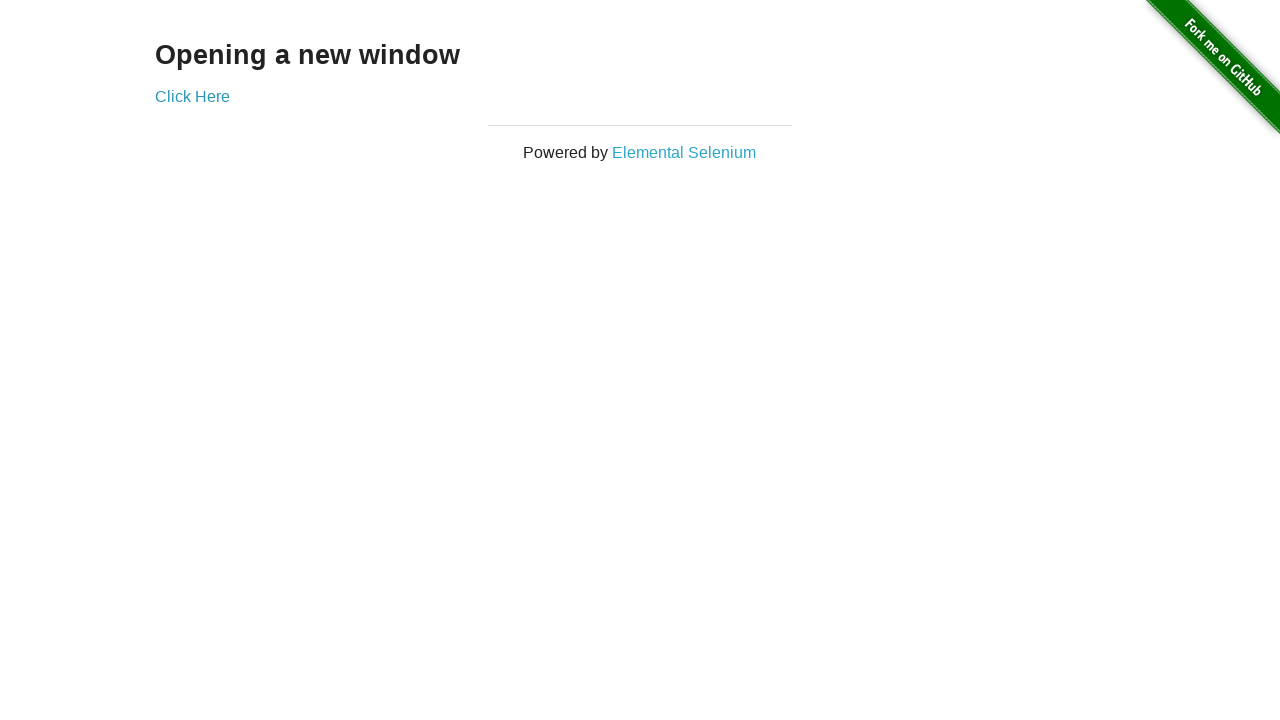

Clicked 'Click Here' link to open new tab (iteration 2) at (192, 96) on a:has-text('Click Here')
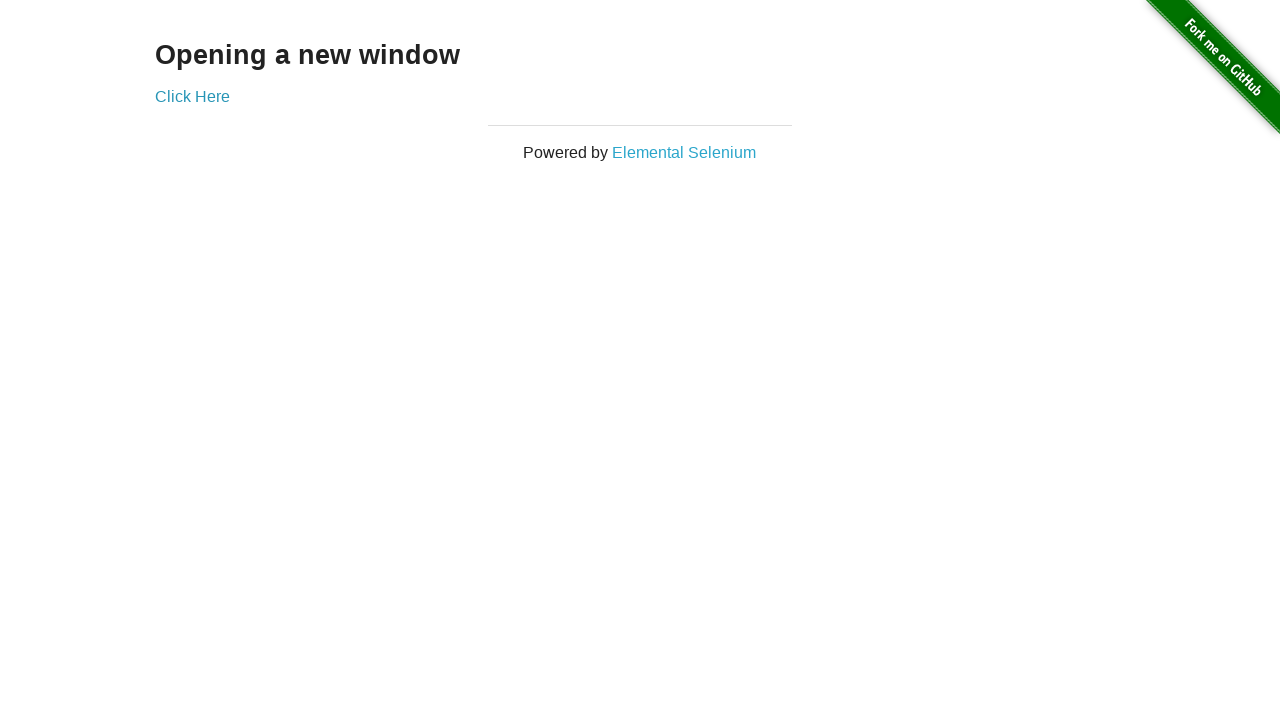

Clicked 'Click Here' link to open new tab (iteration 3) at (192, 96) on a:has-text('Click Here')
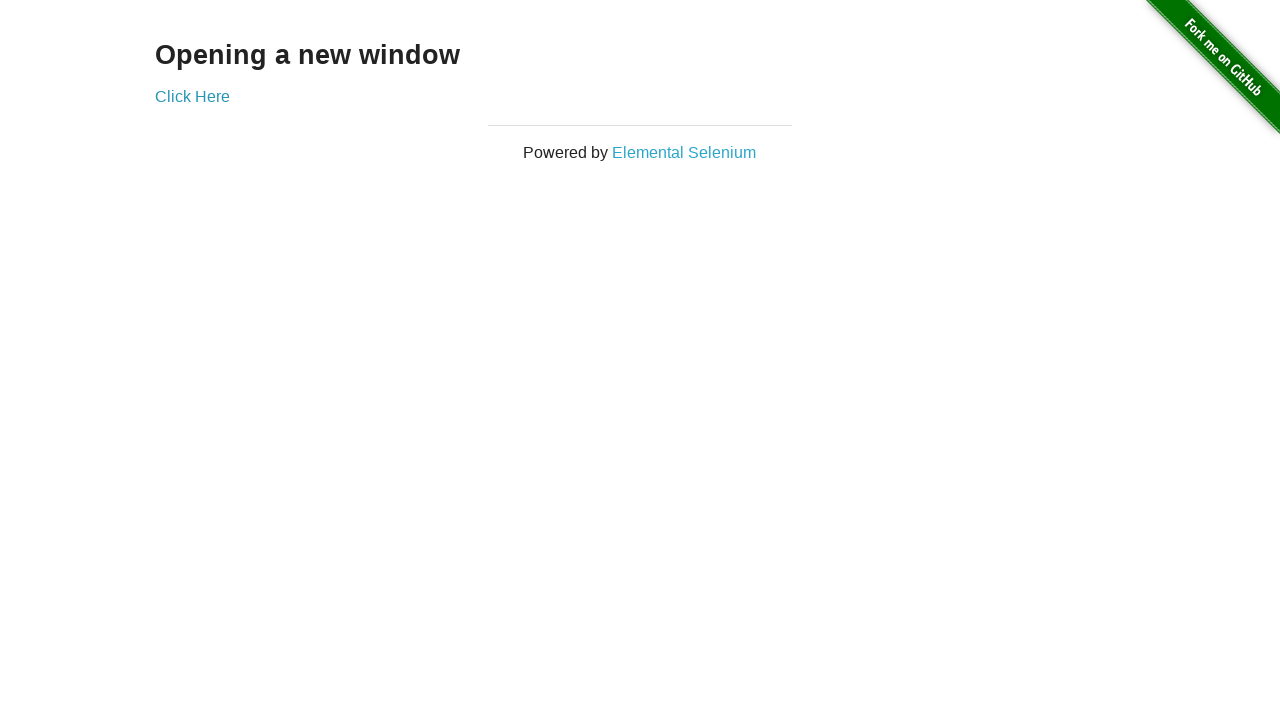

Clicked 'Click Here' link to open new tab (iteration 4) at (192, 96) on a:has-text('Click Here')
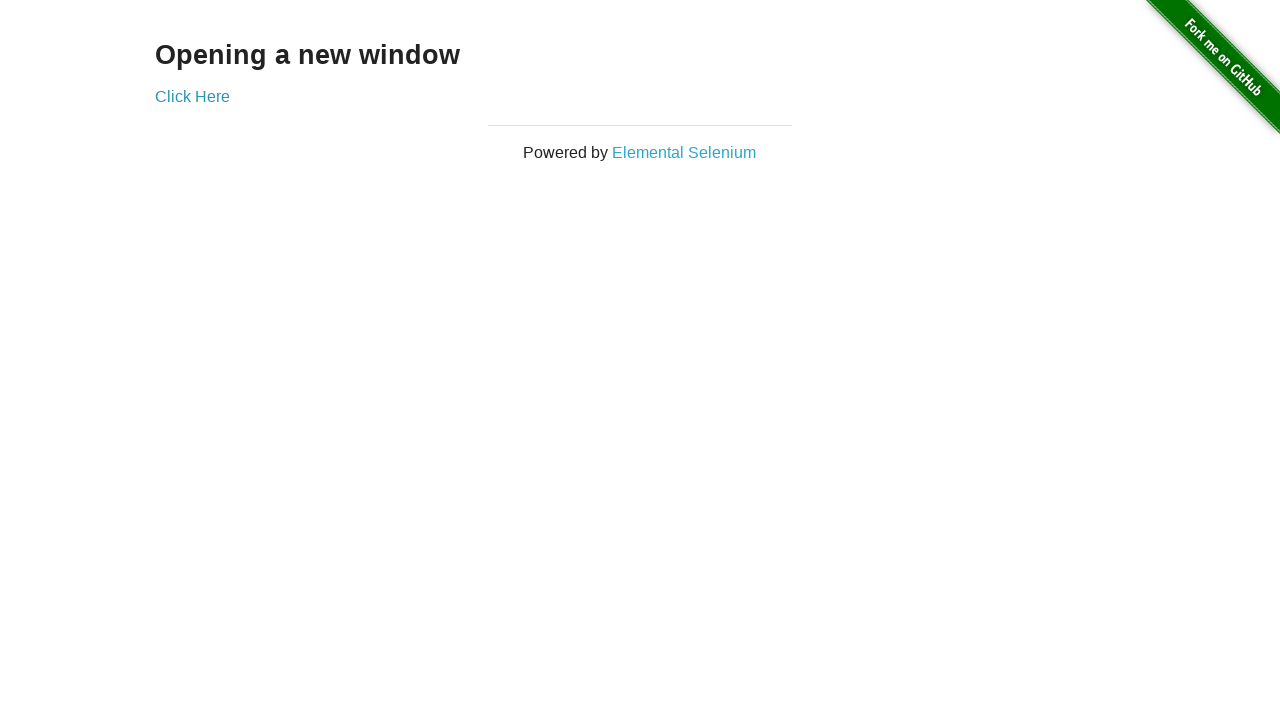

Retrieved all open pages/tabs from context
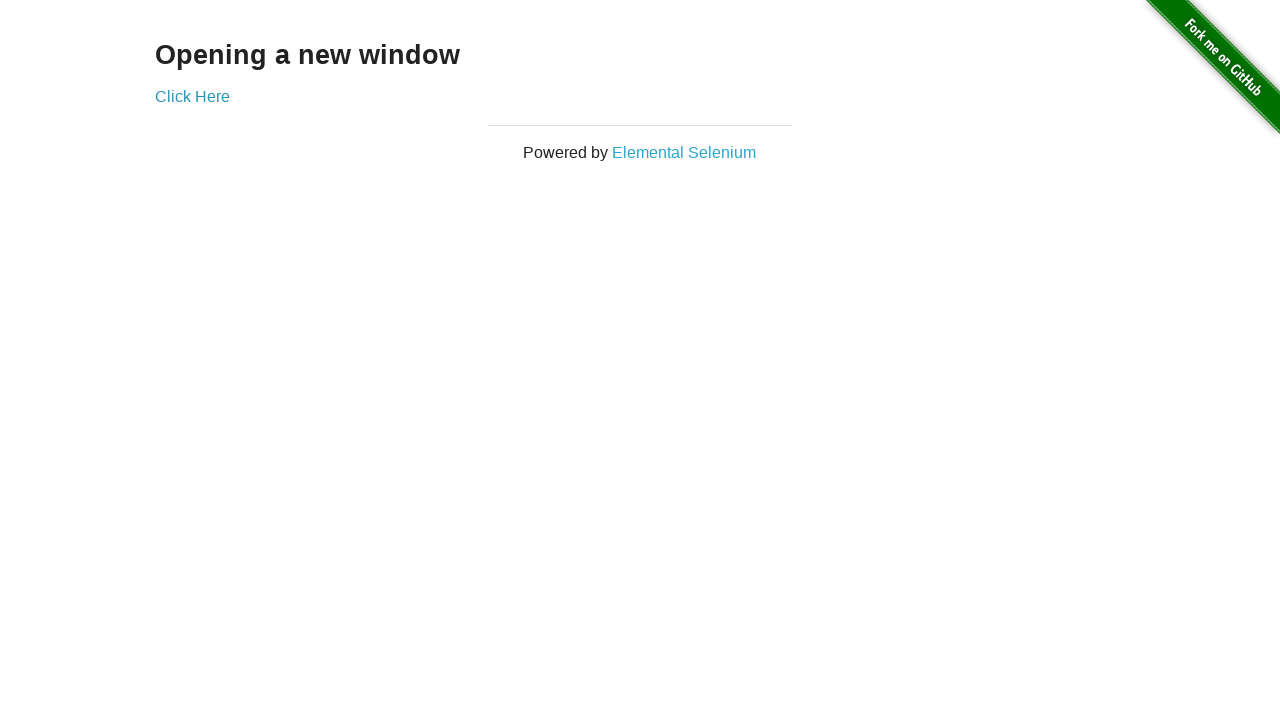

Verified that 5 tabs are open (1 original + 4 new)
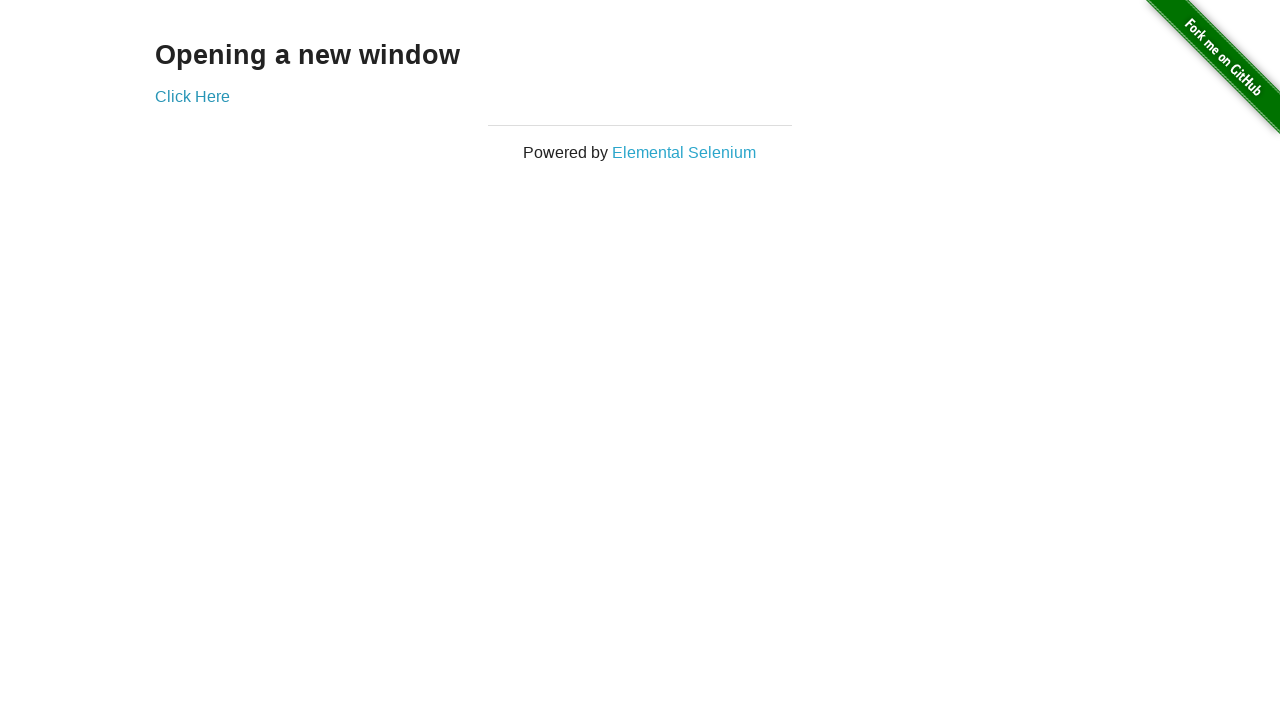

Switched focus to tab 1
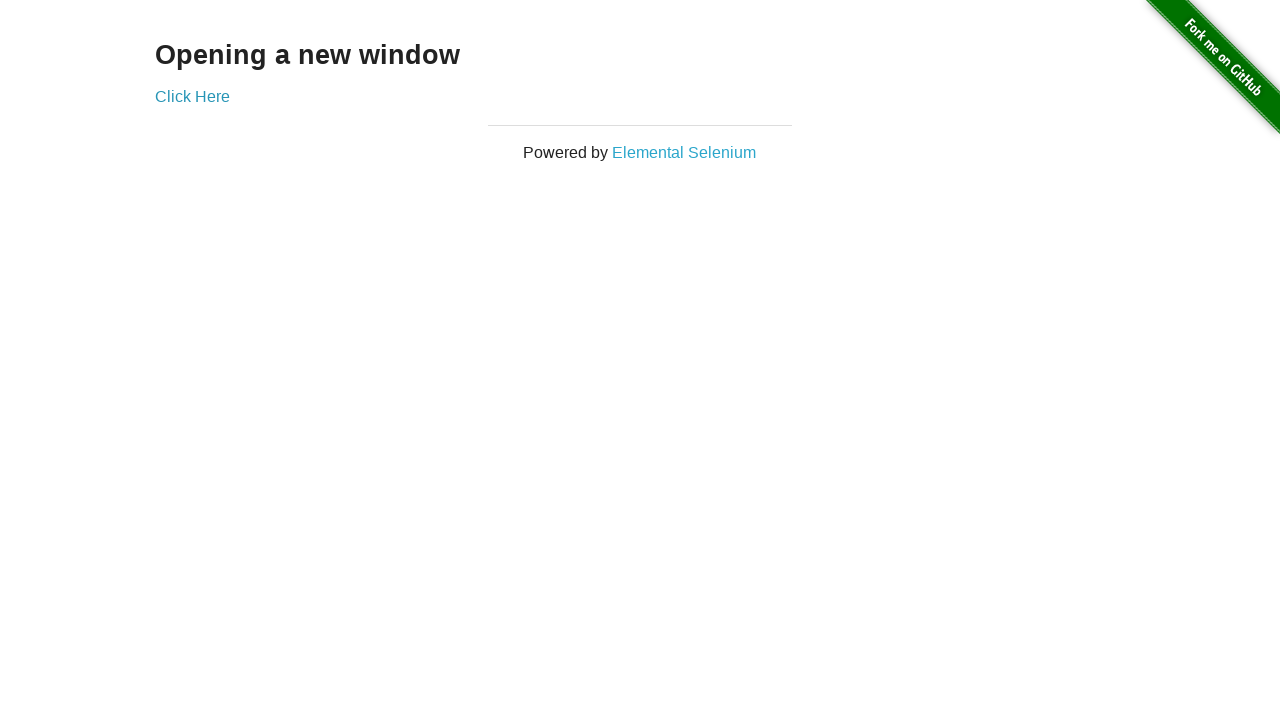

Verified parent tab title is 'The Internet'
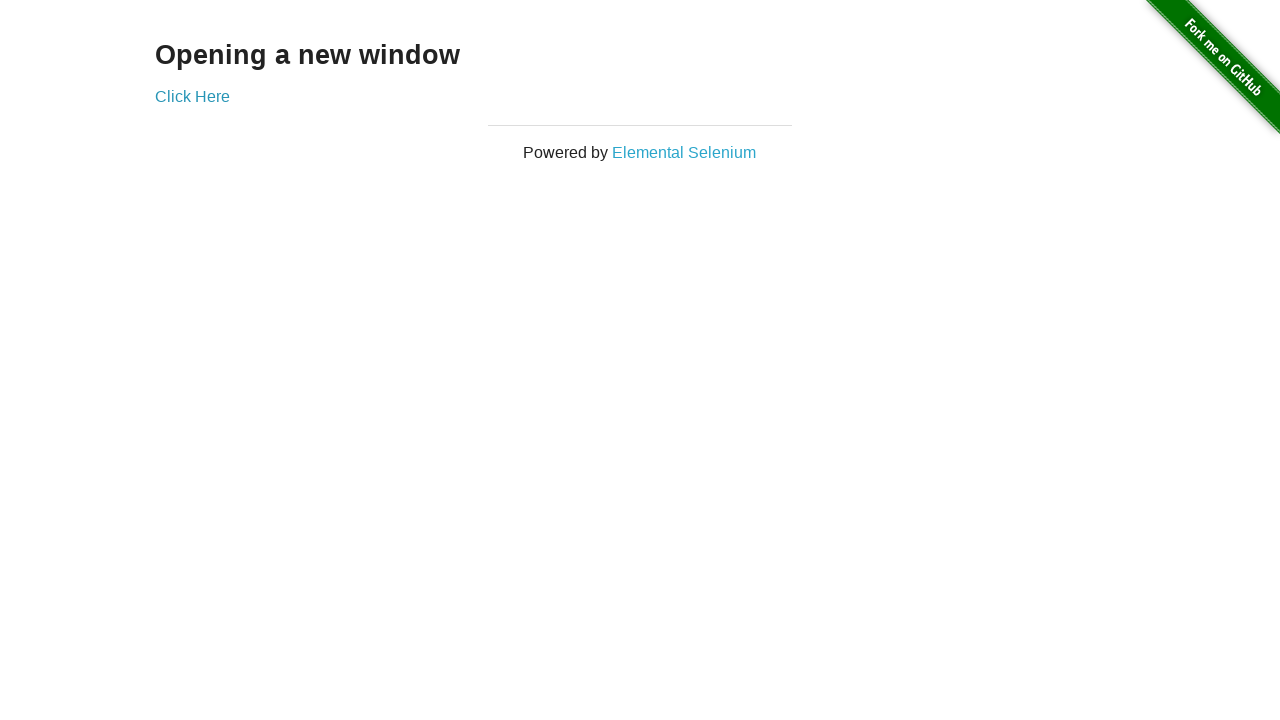

Switched focus to tab 2
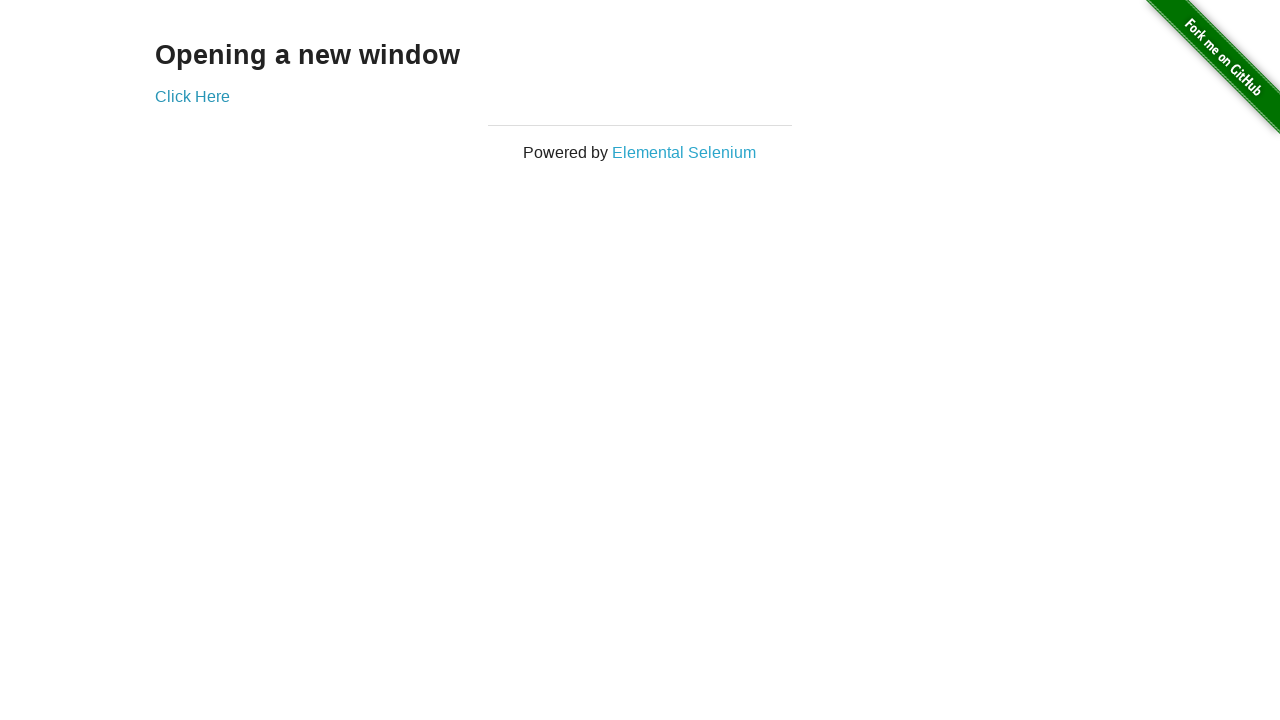

Verified tab 2 title is 'New Window'
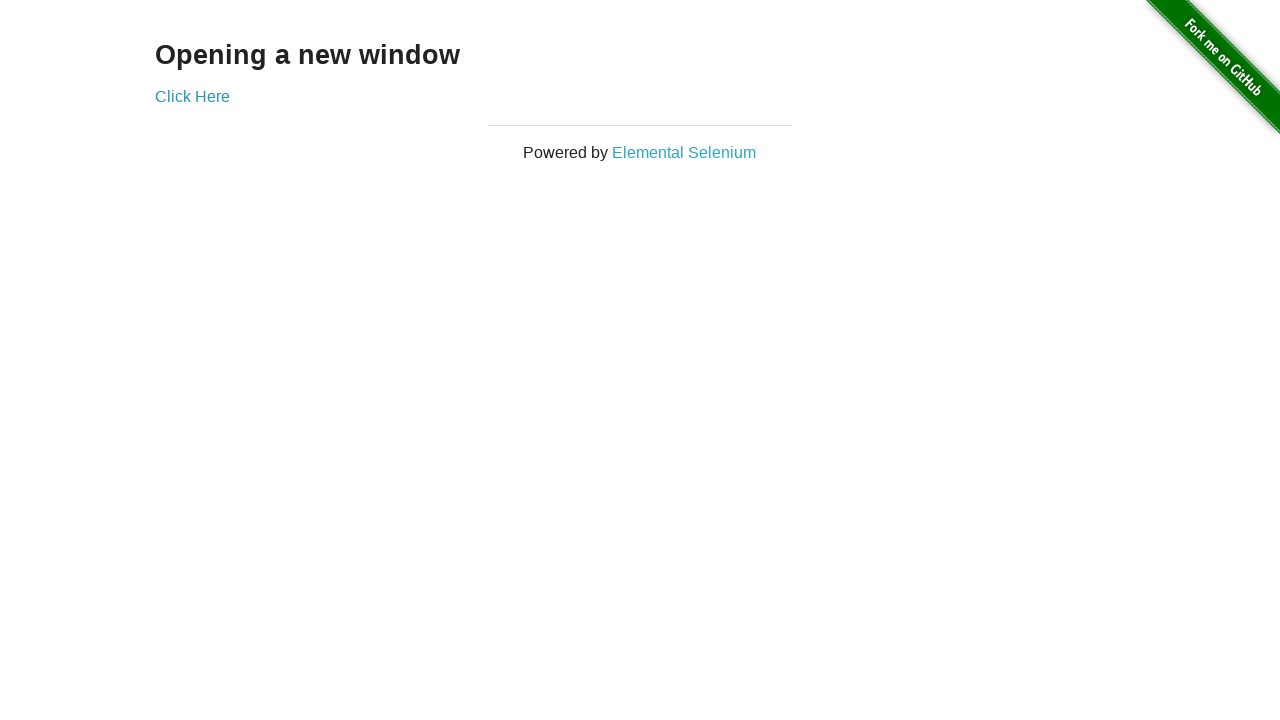

Switched focus to tab 3
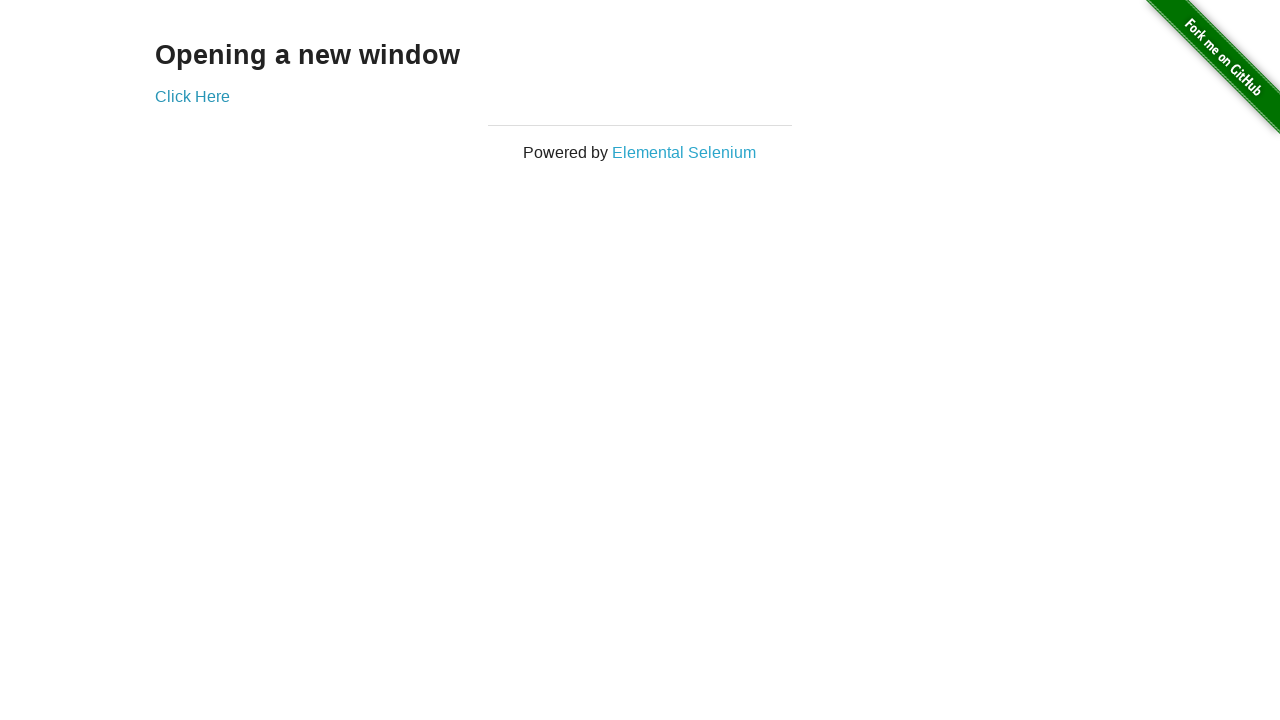

Verified tab 3 title is 'New Window'
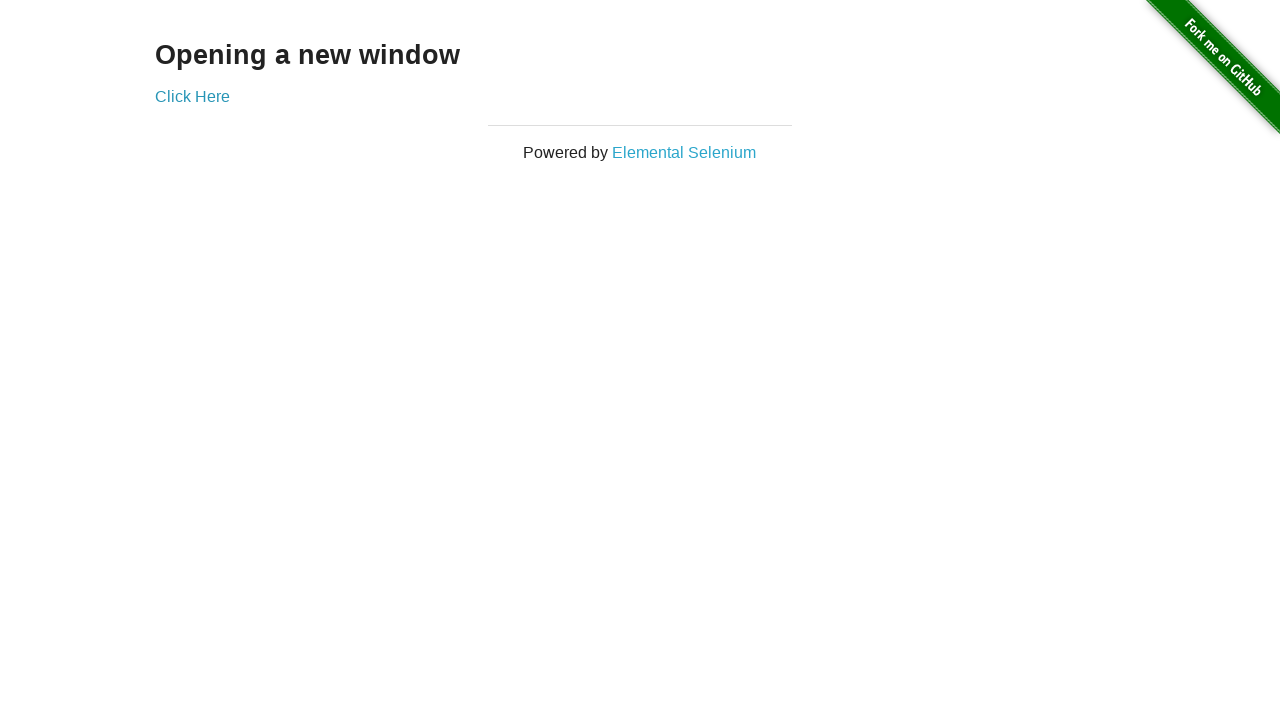

Switched focus to tab 4
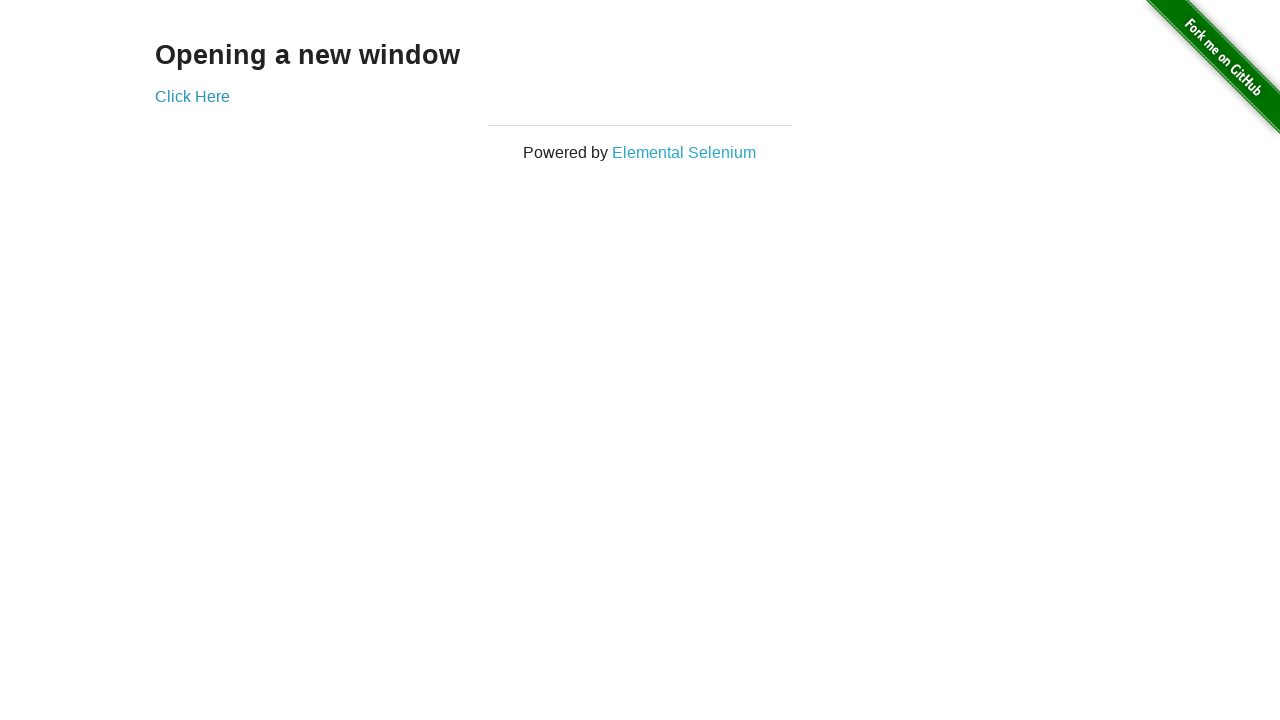

Verified tab 4 title is 'New Window'
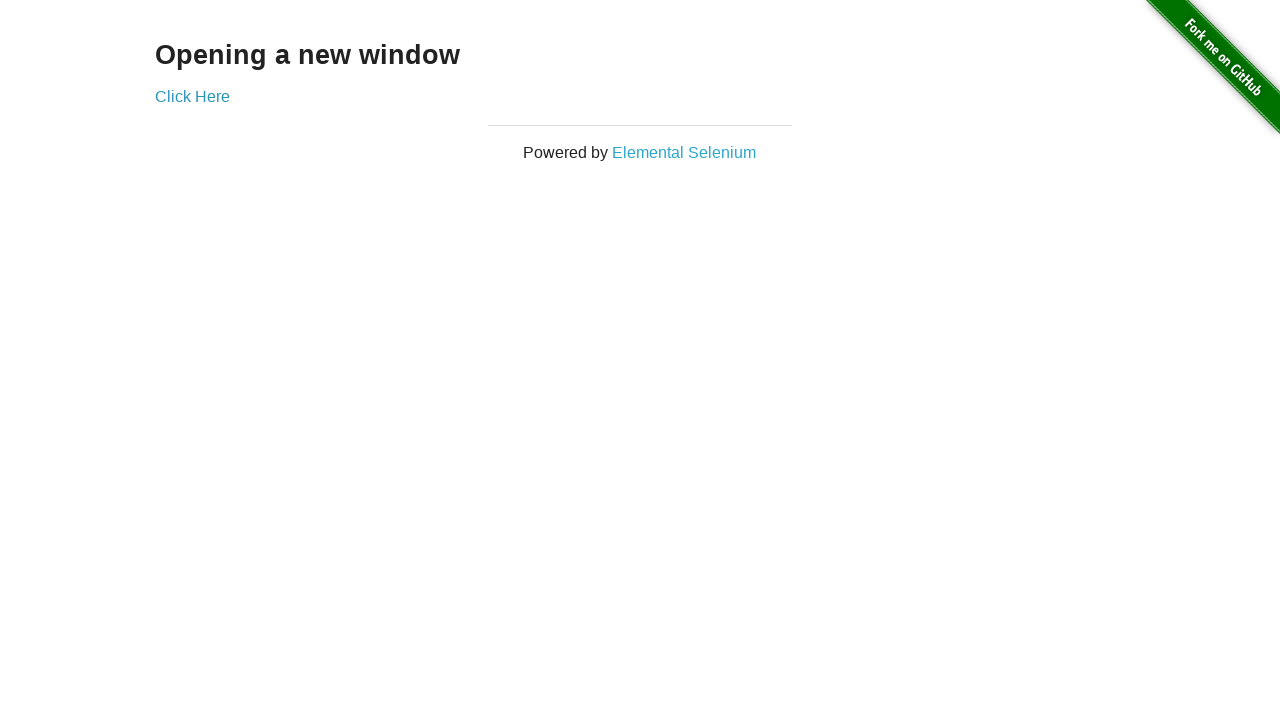

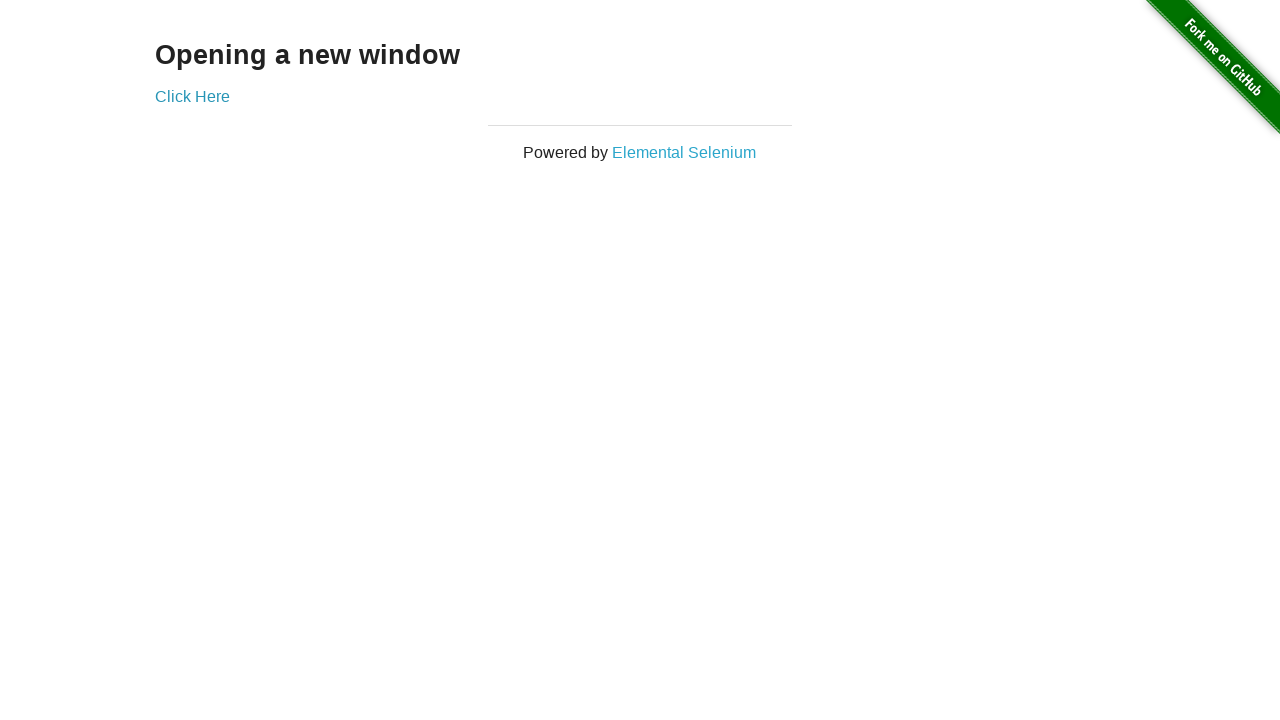